Navigates to Swarthmore College course catalog, clicks on a department link, and expands a course listing to view its details.

Starting URL: https://catalog.swarthmore.edu/content.php?catoid=7&navoid=194

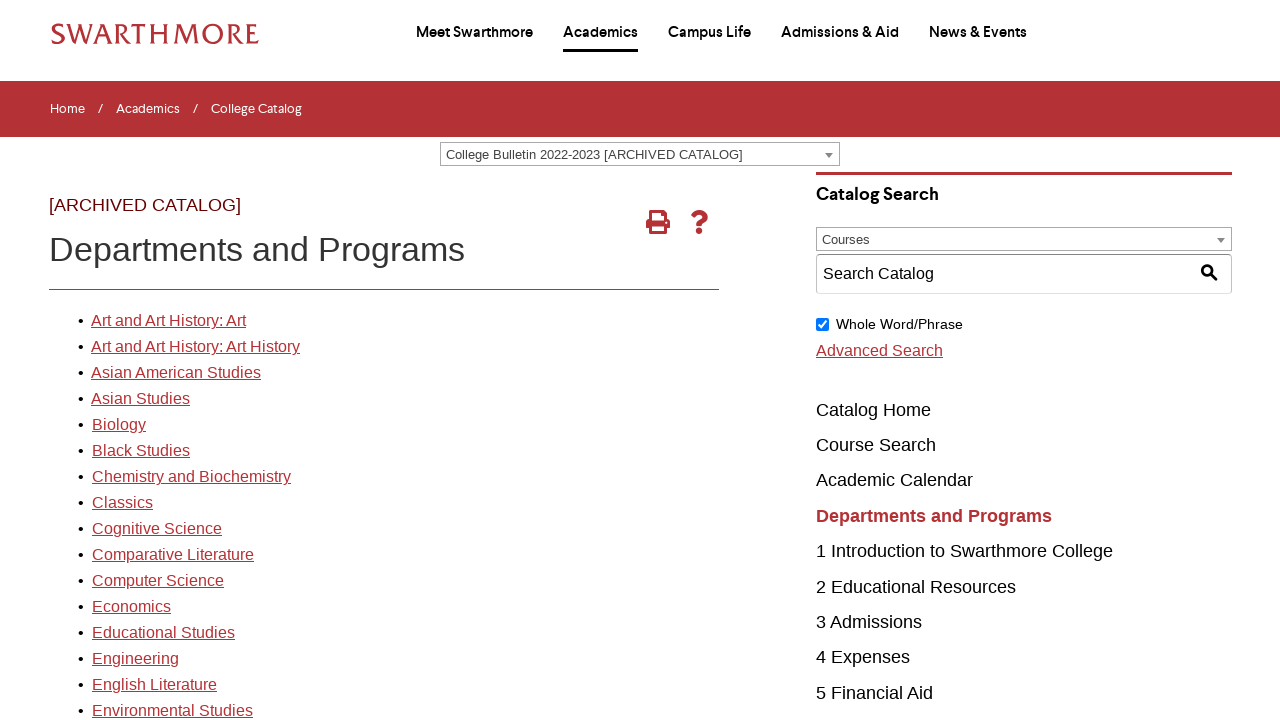

Department link became visible
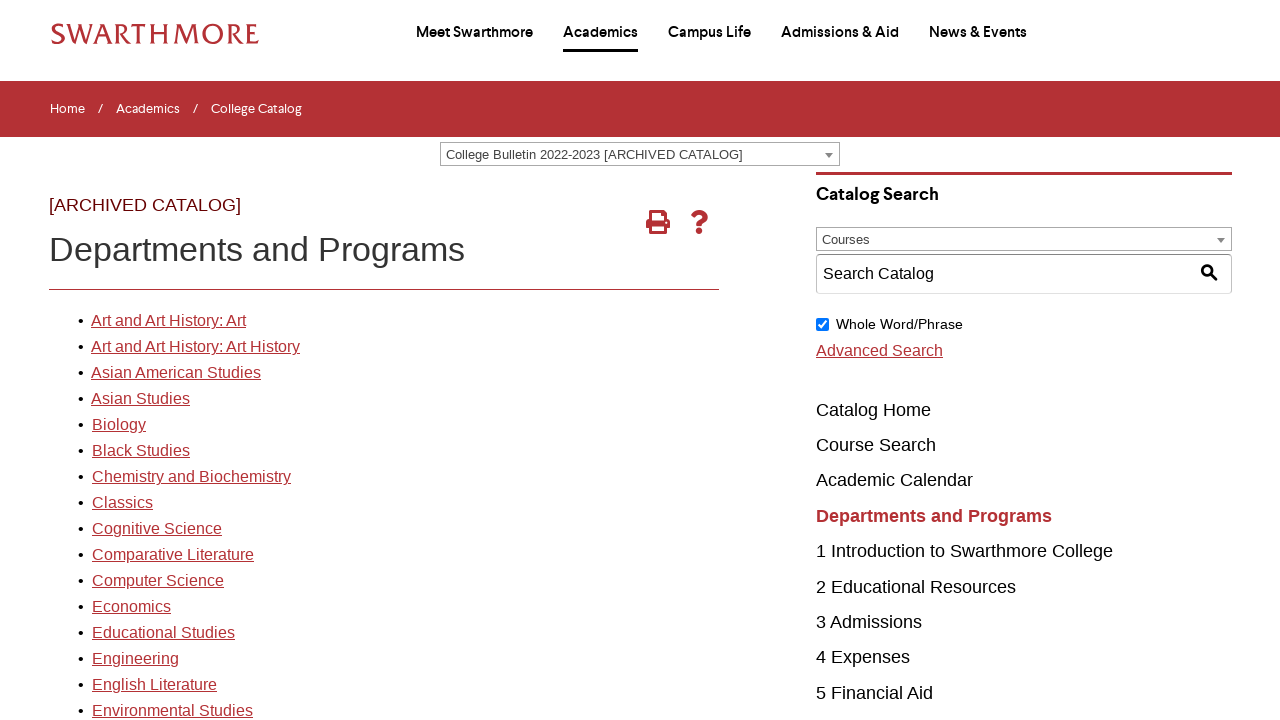

Clicked the first department link at (168, 321) on xpath=//*[@id="gateway-page"]/body/table/tbody/tr[3]/td[1]/table/tbody/tr[2]/td[
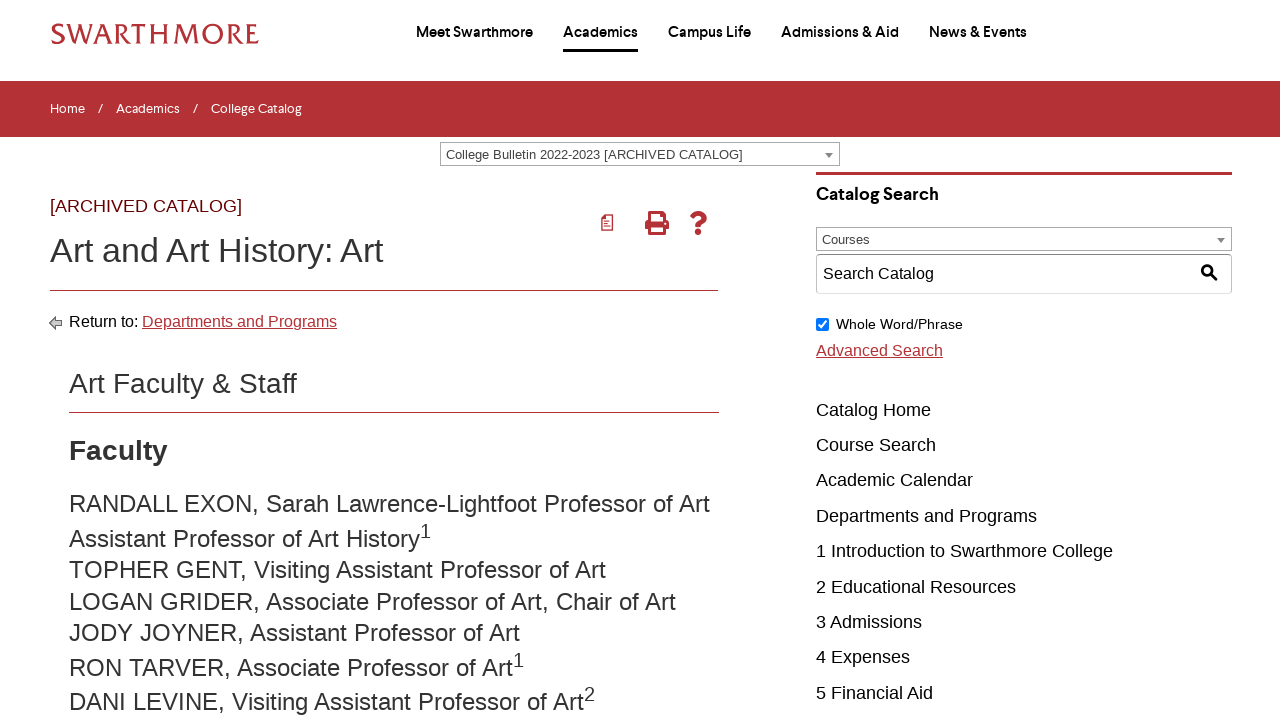

Course listings loaded on the page
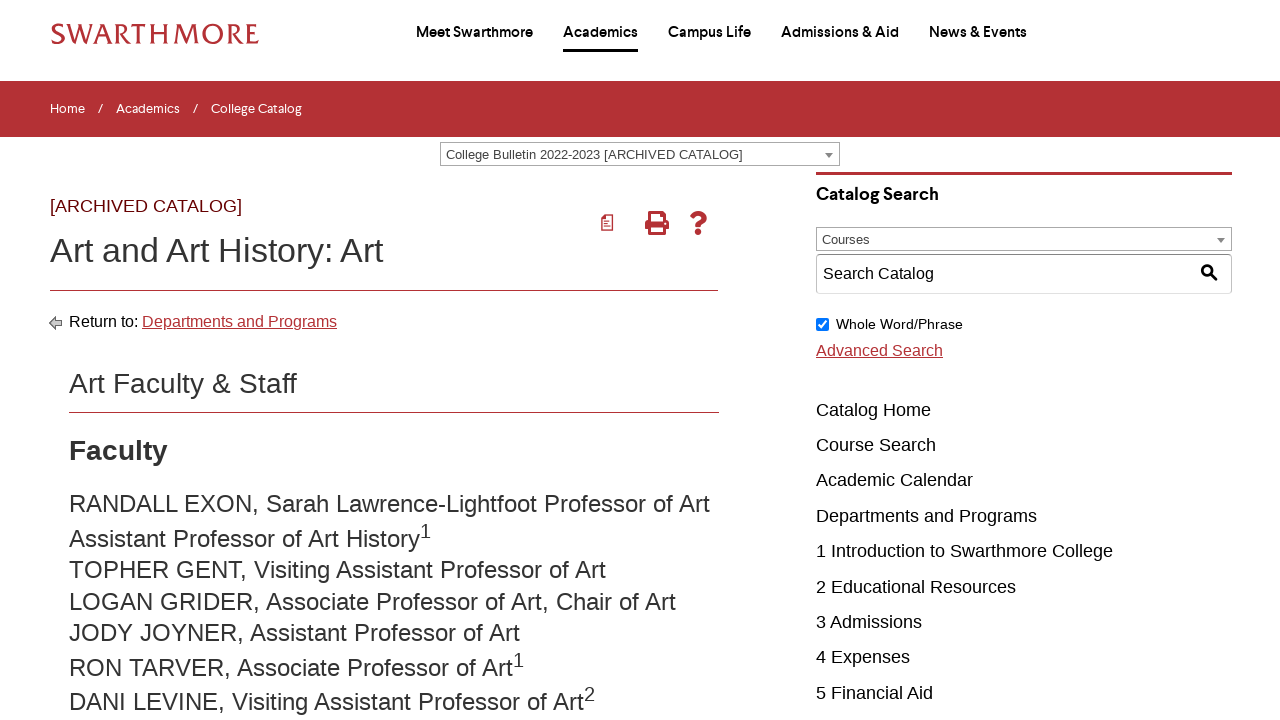

Clicked the first course to expand its details at (409, 360) on .acalog-course >> nth=0
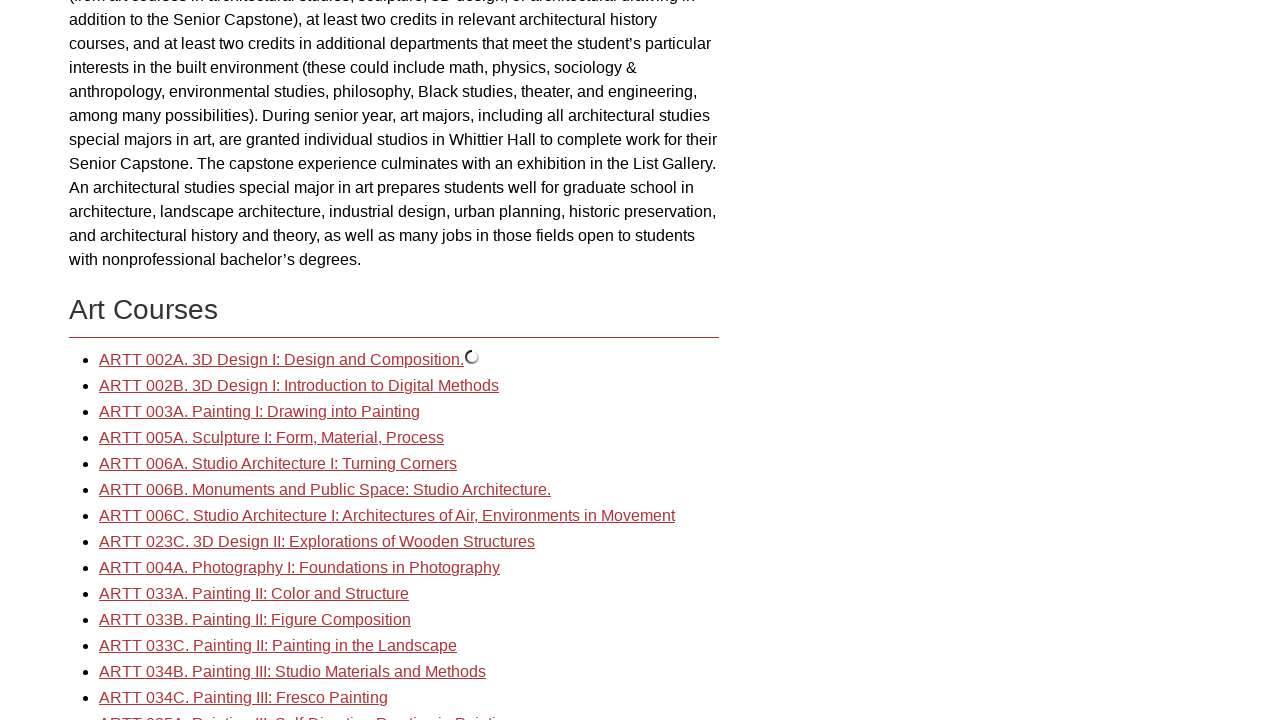

Waited 2 seconds for dynamic course content to load
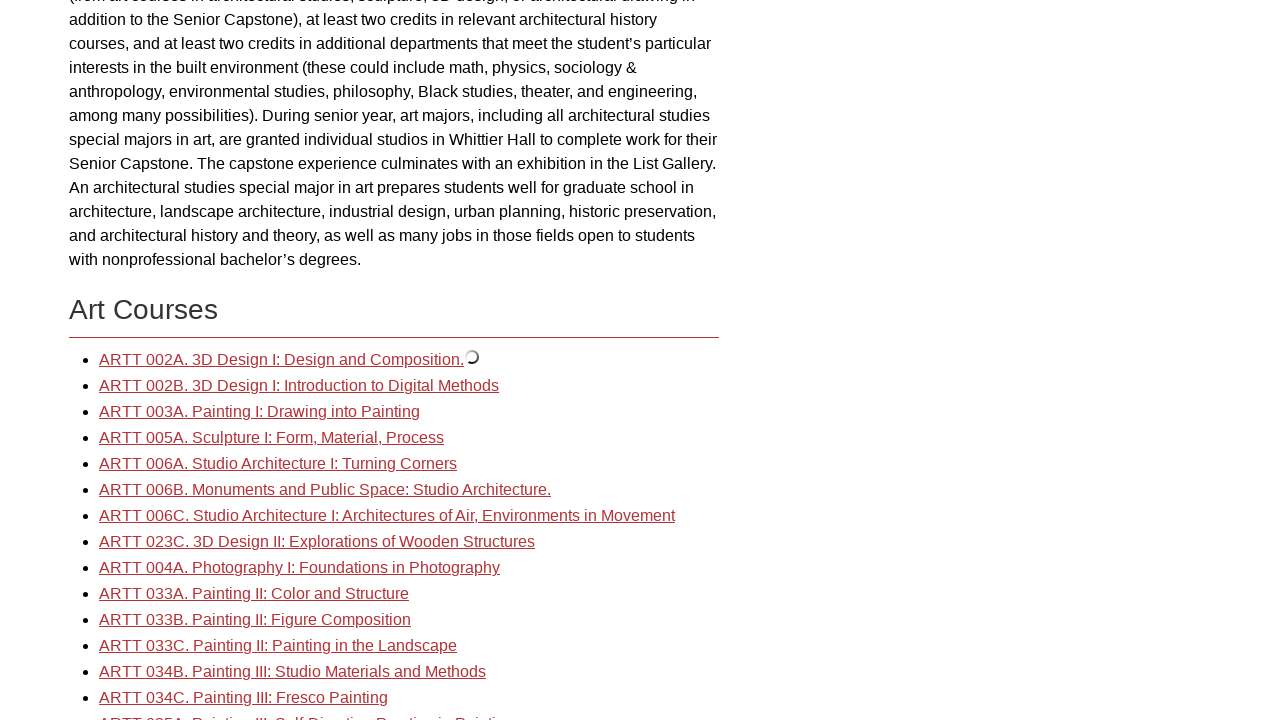

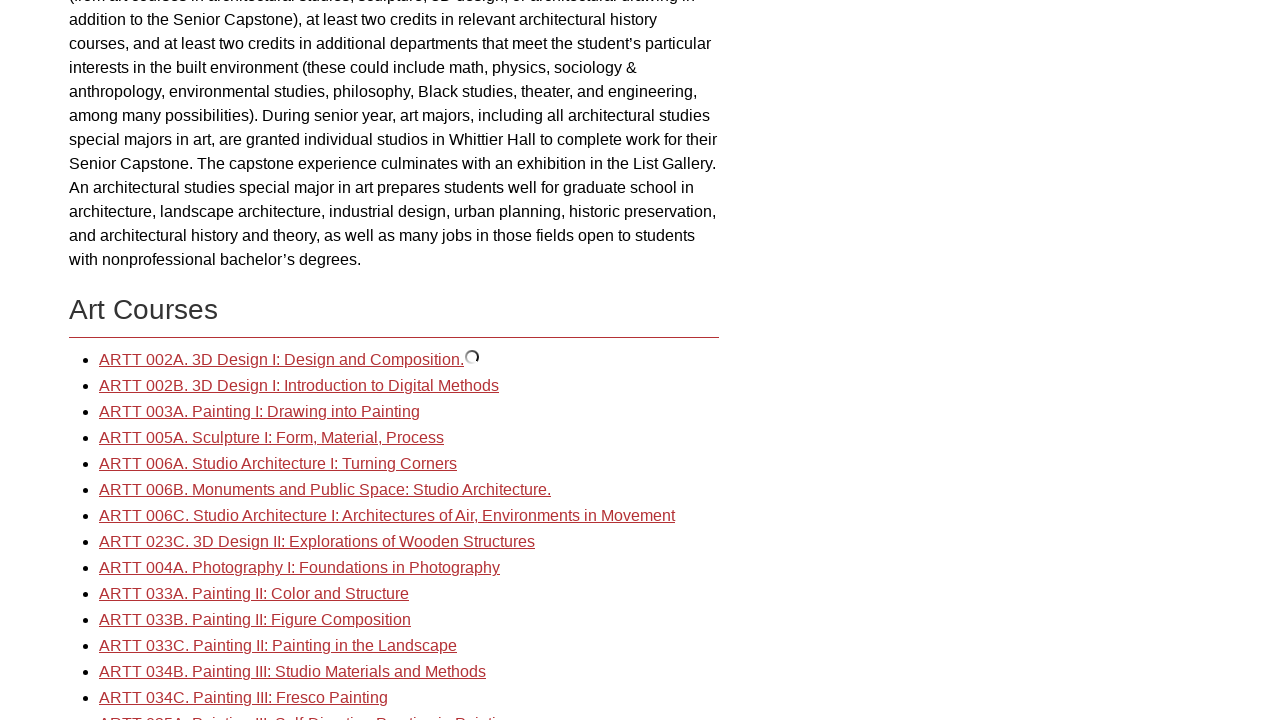